Tests account registration form by filling in the first name field on the registration page

Starting URL: https://awesomeqa.com/ui/index.php?route=account/register

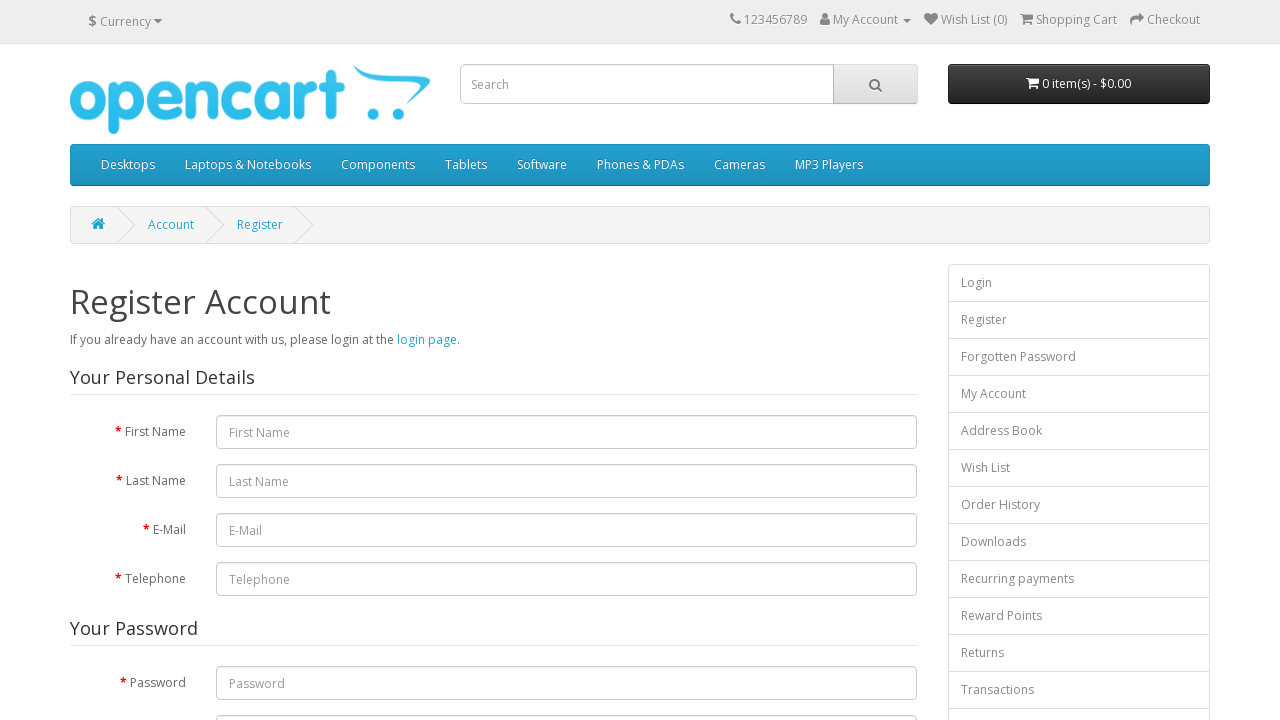

Navigated to account registration page
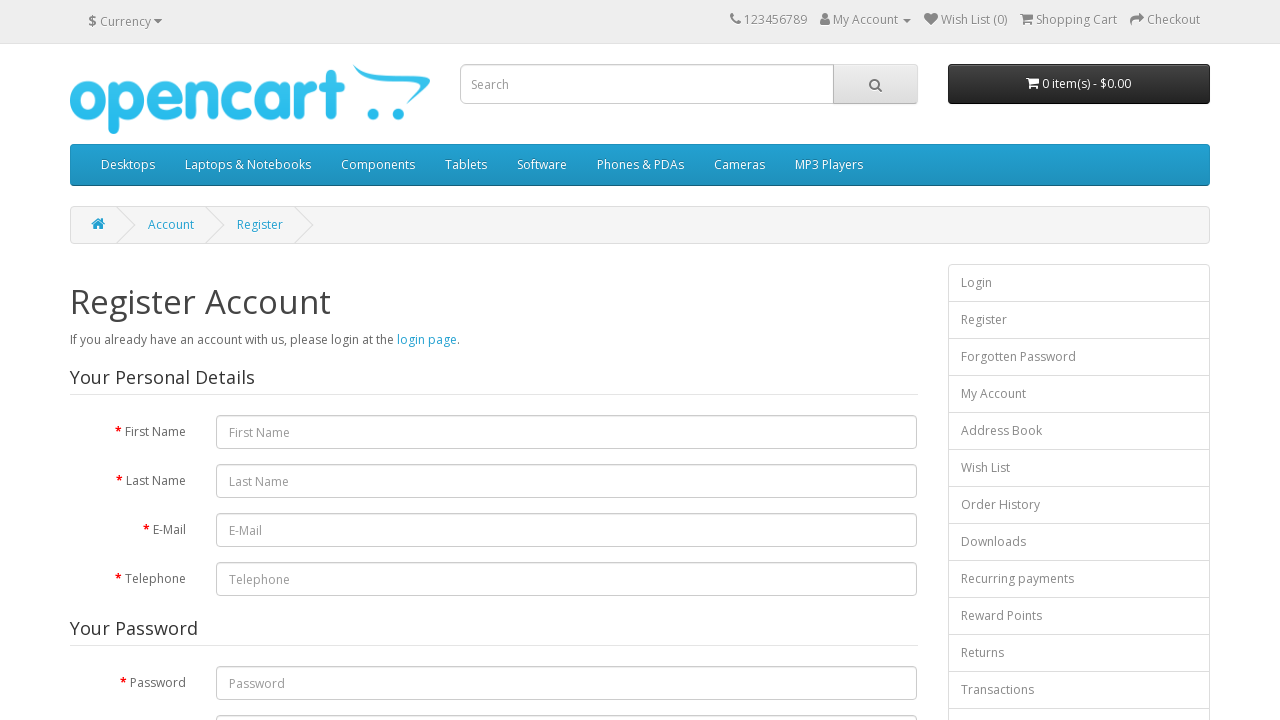

Filled First Name field with 'Hello' on //input[@placeholder='First Name']
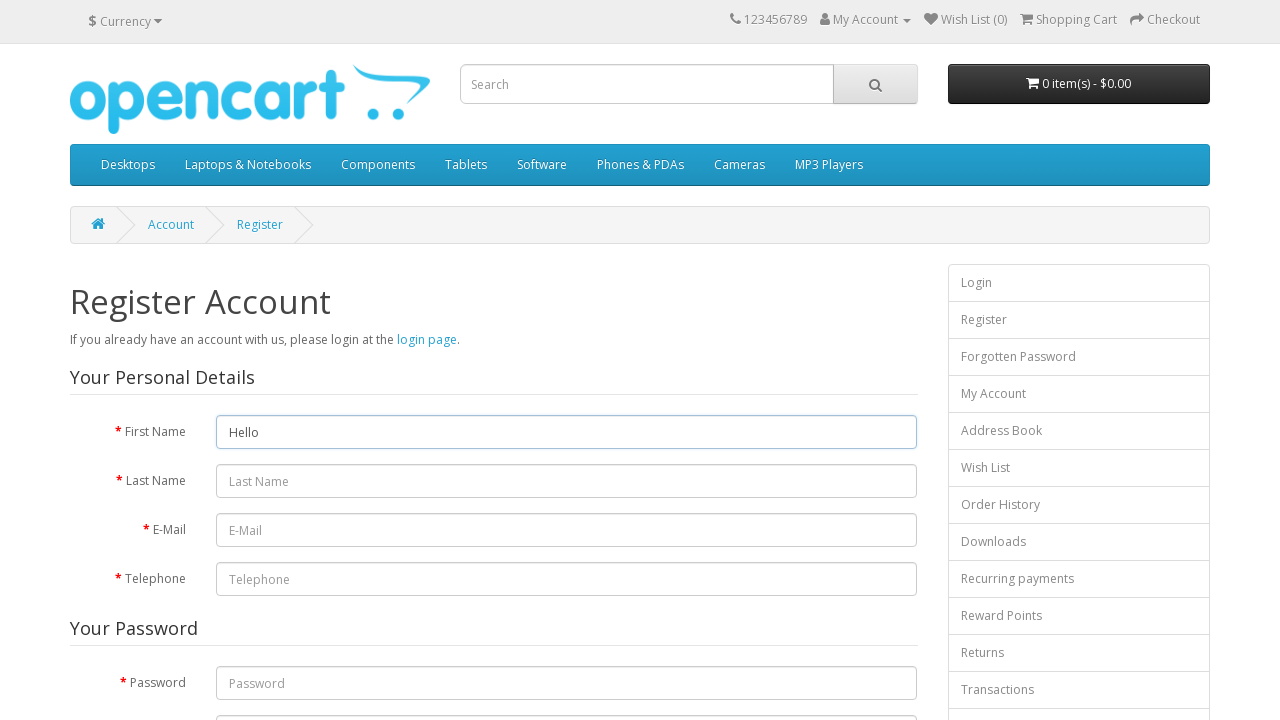

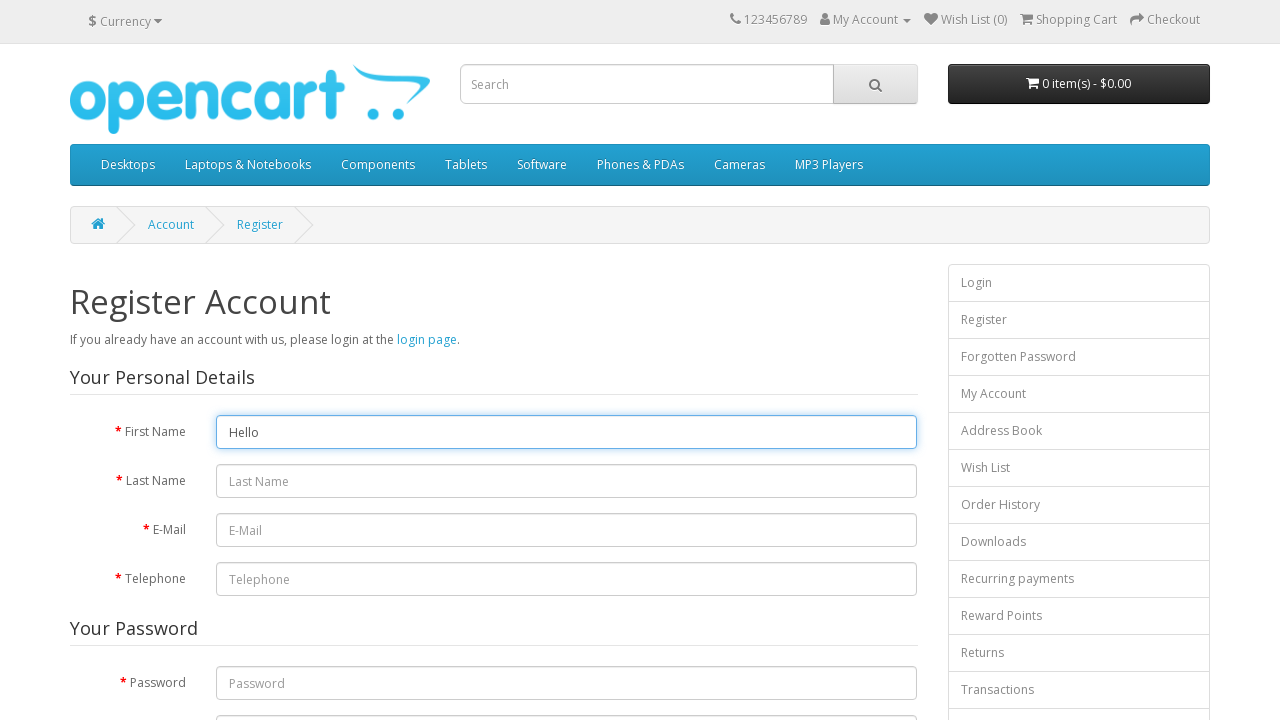